Tests that entered text is trimmed when editing a todo item

Starting URL: https://demo.playwright.dev/todomvc

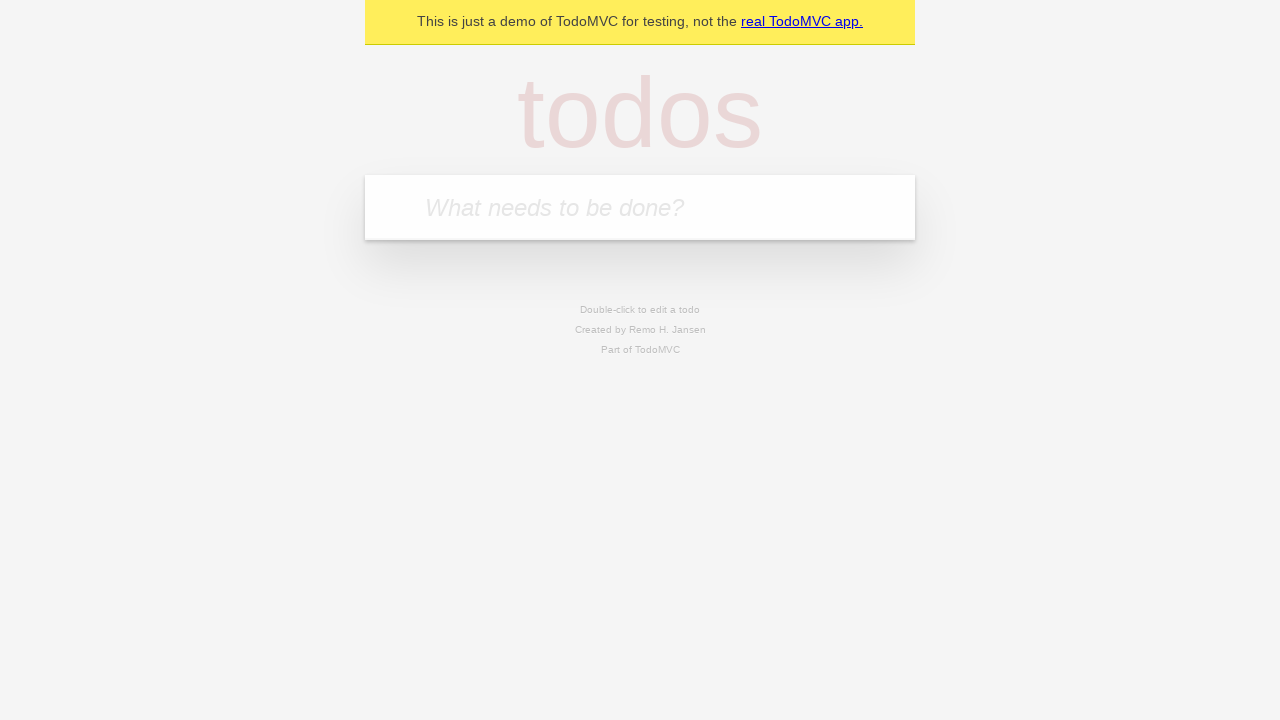

Filled todo input with 'buy some cheese' on internal:attr=[placeholder="What needs to be done?"i]
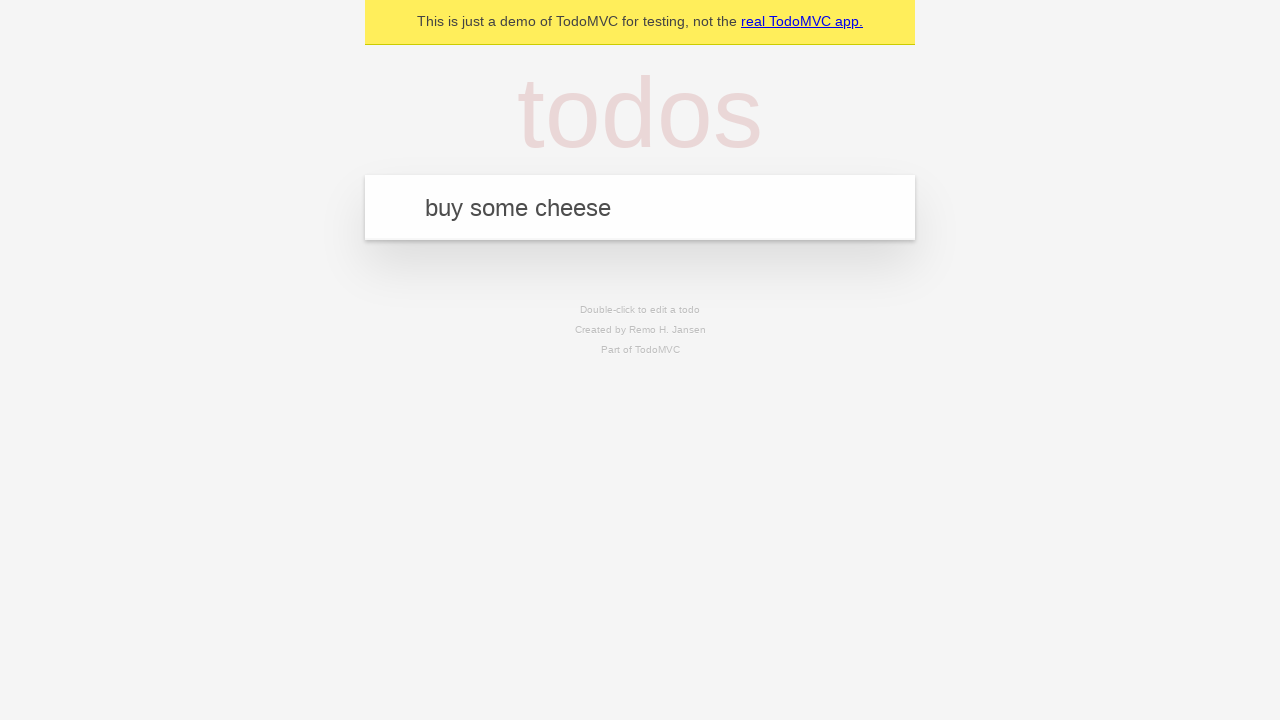

Pressed Enter to create first todo on internal:attr=[placeholder="What needs to be done?"i]
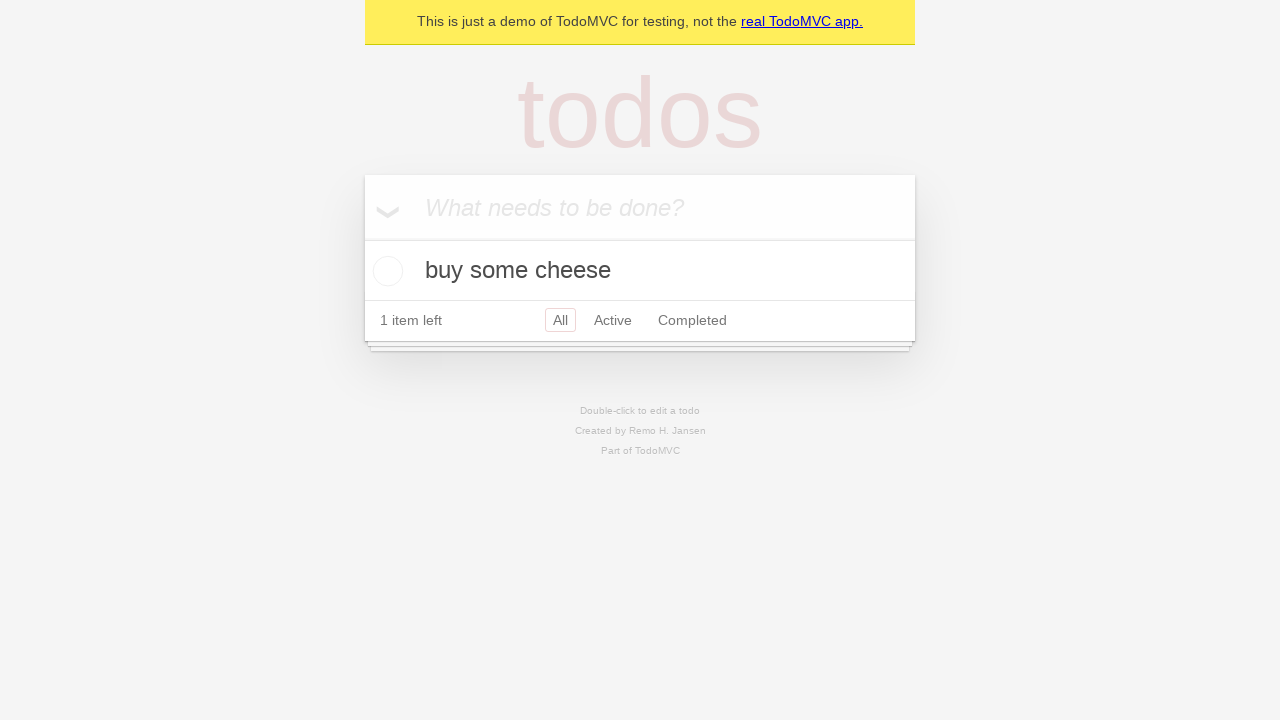

Filled todo input with 'feed the cat' on internal:attr=[placeholder="What needs to be done?"i]
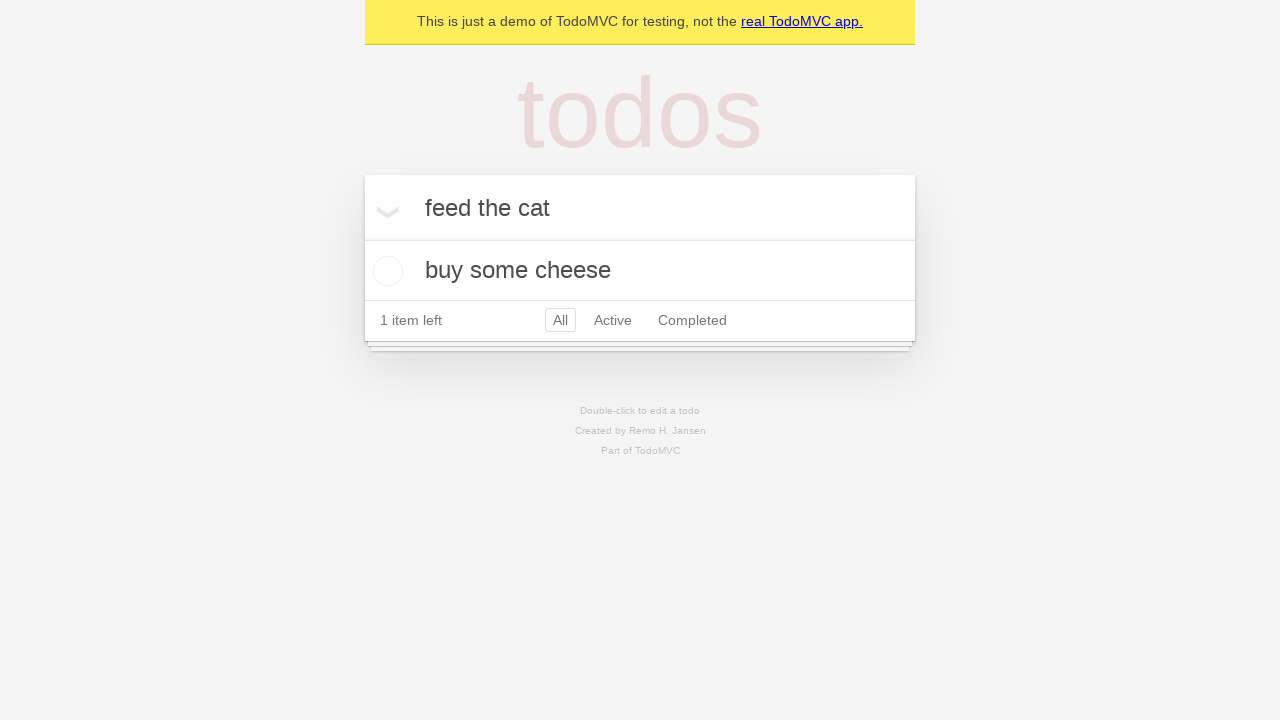

Pressed Enter to create second todo on internal:attr=[placeholder="What needs to be done?"i]
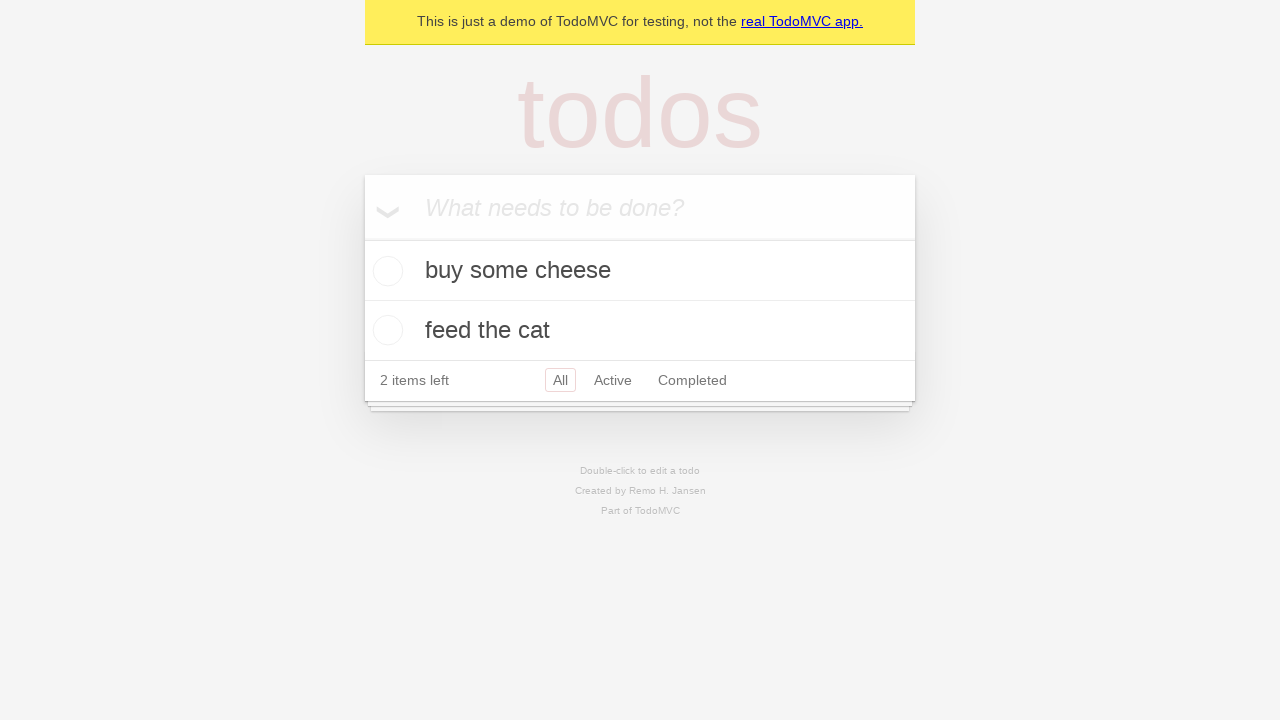

Filled todo input with 'book a doctors appointment' on internal:attr=[placeholder="What needs to be done?"i]
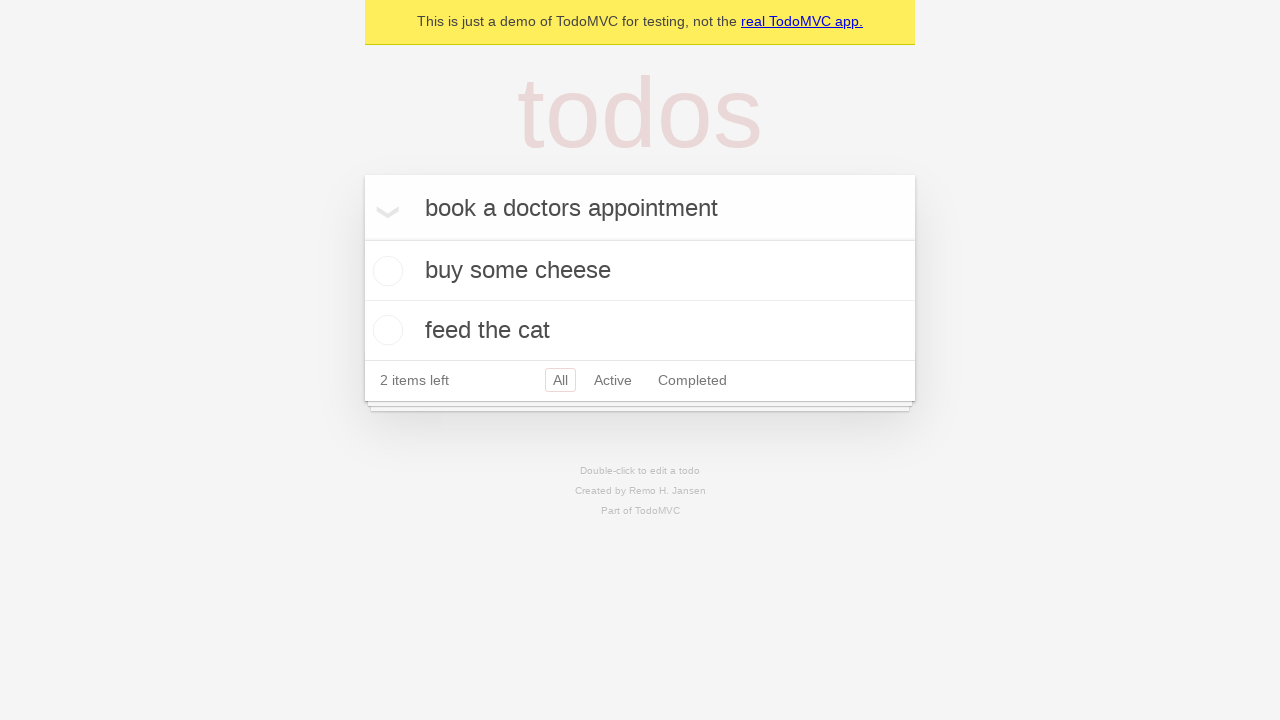

Pressed Enter to create third todo on internal:attr=[placeholder="What needs to be done?"i]
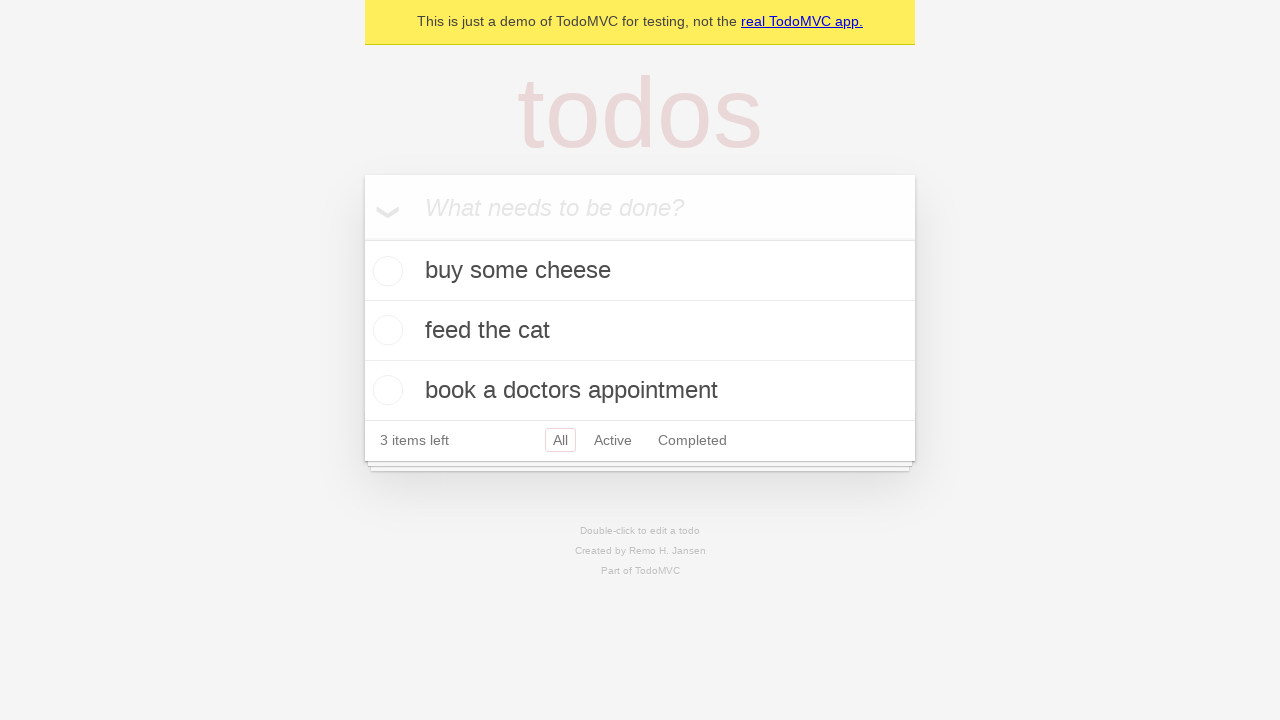

Double-clicked second todo item to enter edit mode at (640, 331) on internal:testid=[data-testid="todo-item"s] >> nth=1
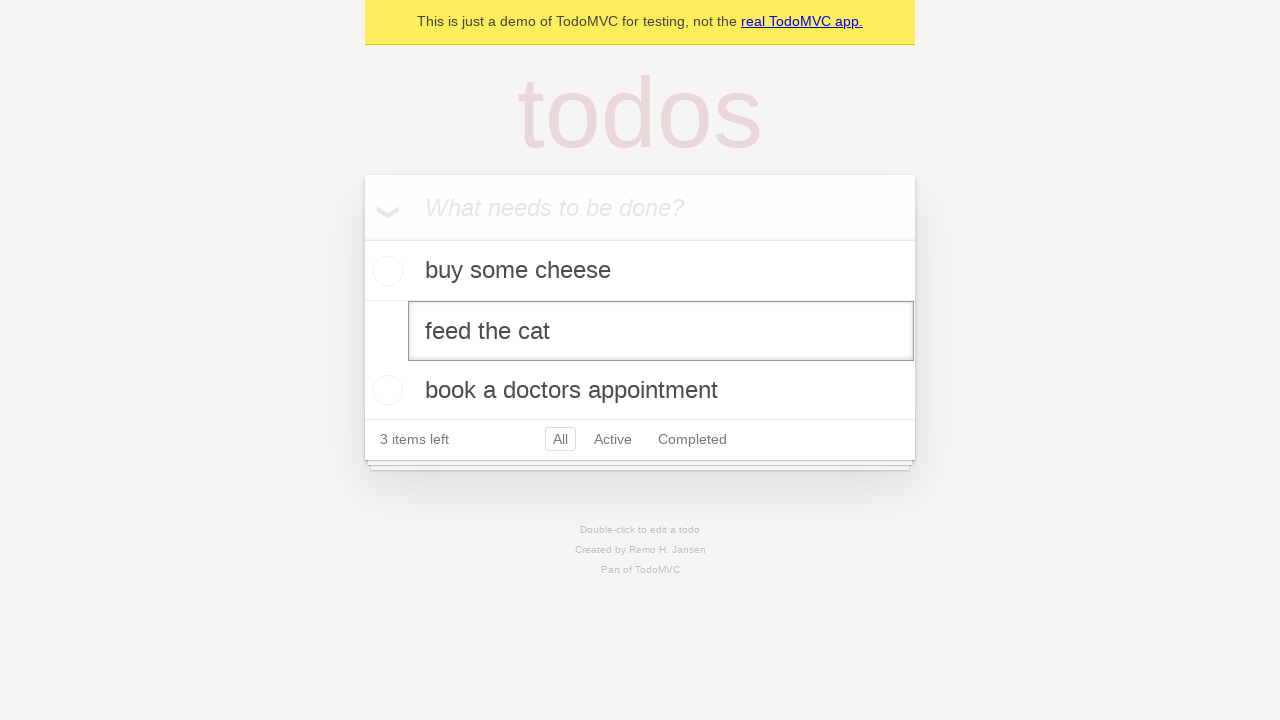

Filled edit textbox with text containing leading and trailing spaces: '    buy some sausages    ' on internal:testid=[data-testid="todo-item"s] >> nth=1 >> internal:role=textbox[nam
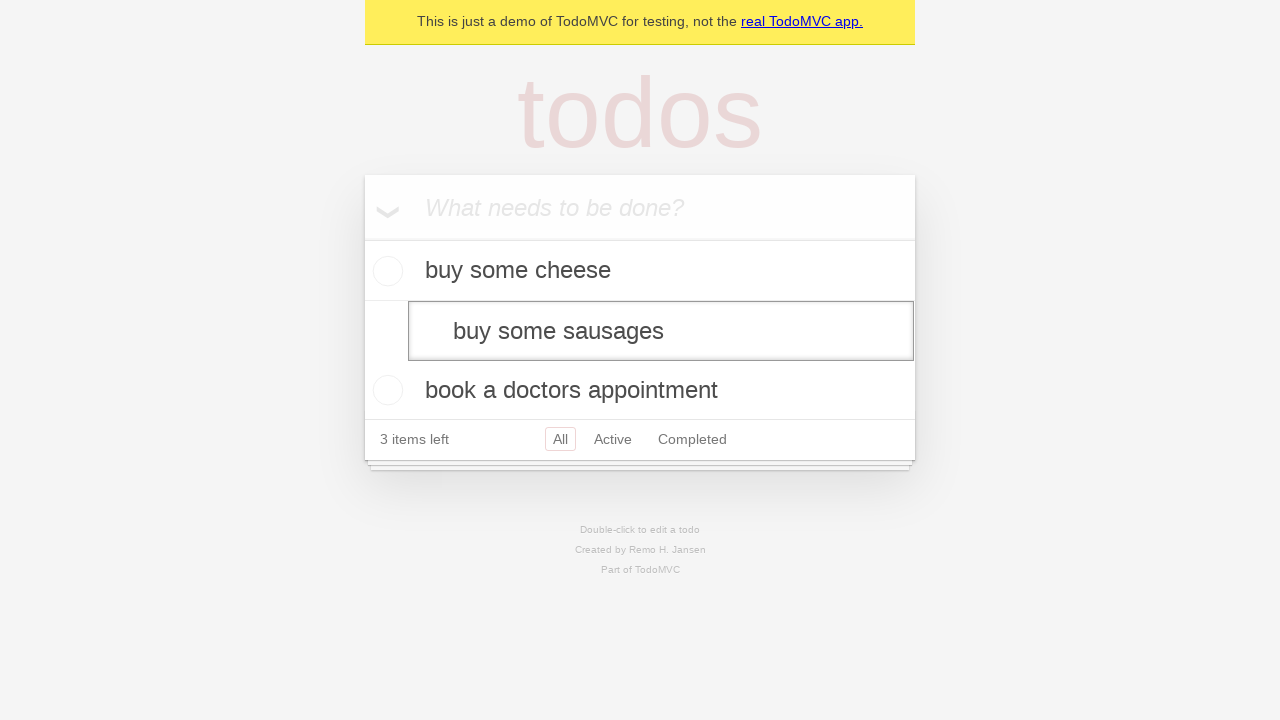

Pressed Enter to save edited todo, verifying that text gets trimmed on internal:testid=[data-testid="todo-item"s] >> nth=1 >> internal:role=textbox[nam
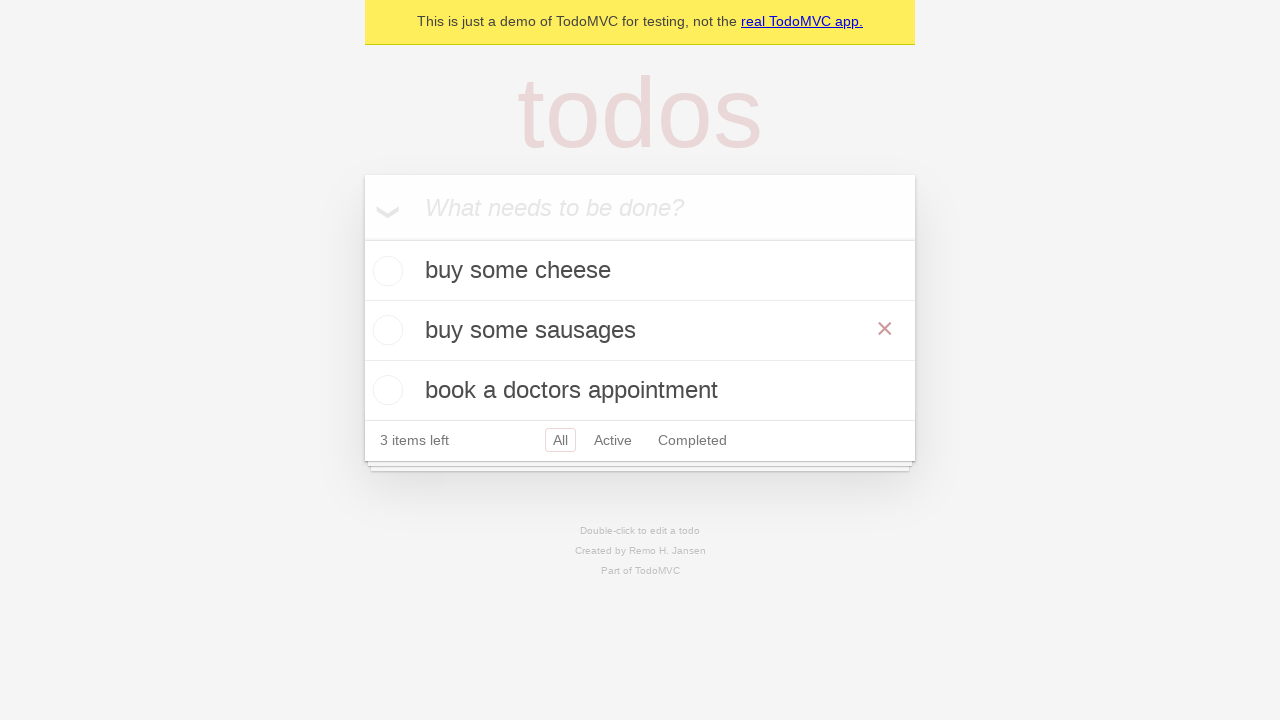

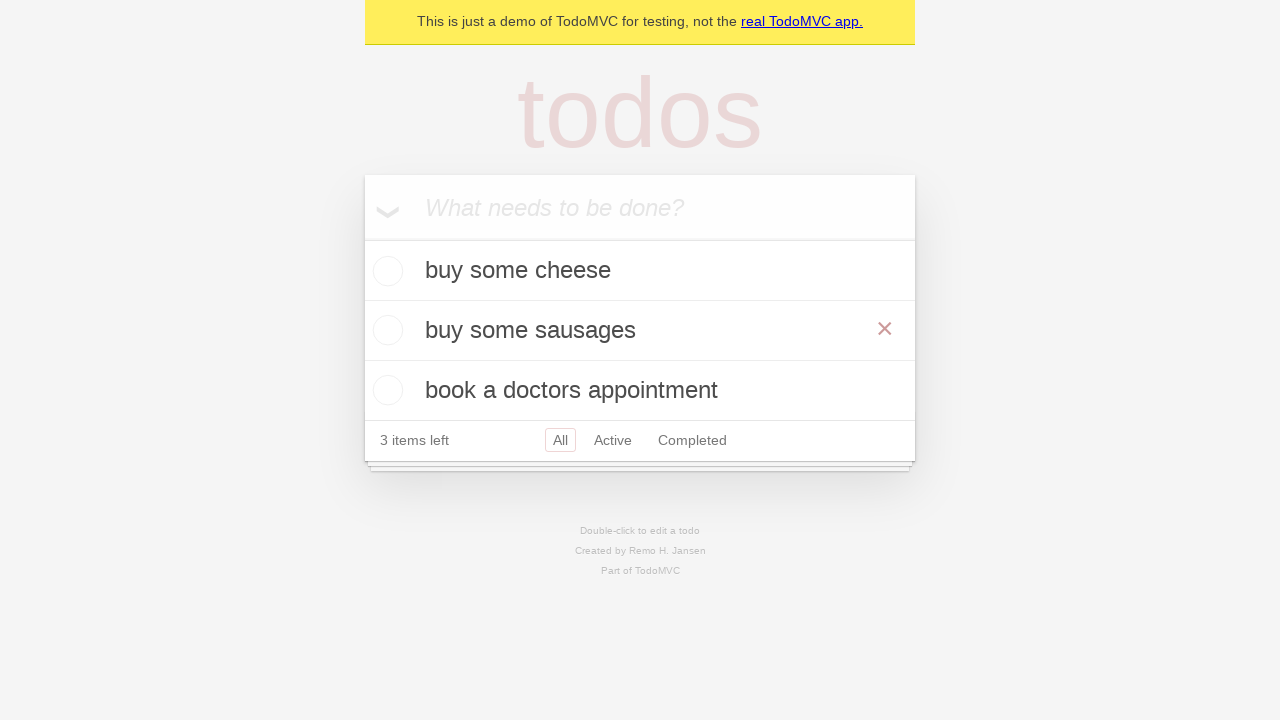